Tests dropdown selection functionality by selecting options by text, partial text, index, and value, then verifying the selected option

Starting URL: https://the-internet.herokuapp.com/dropdown

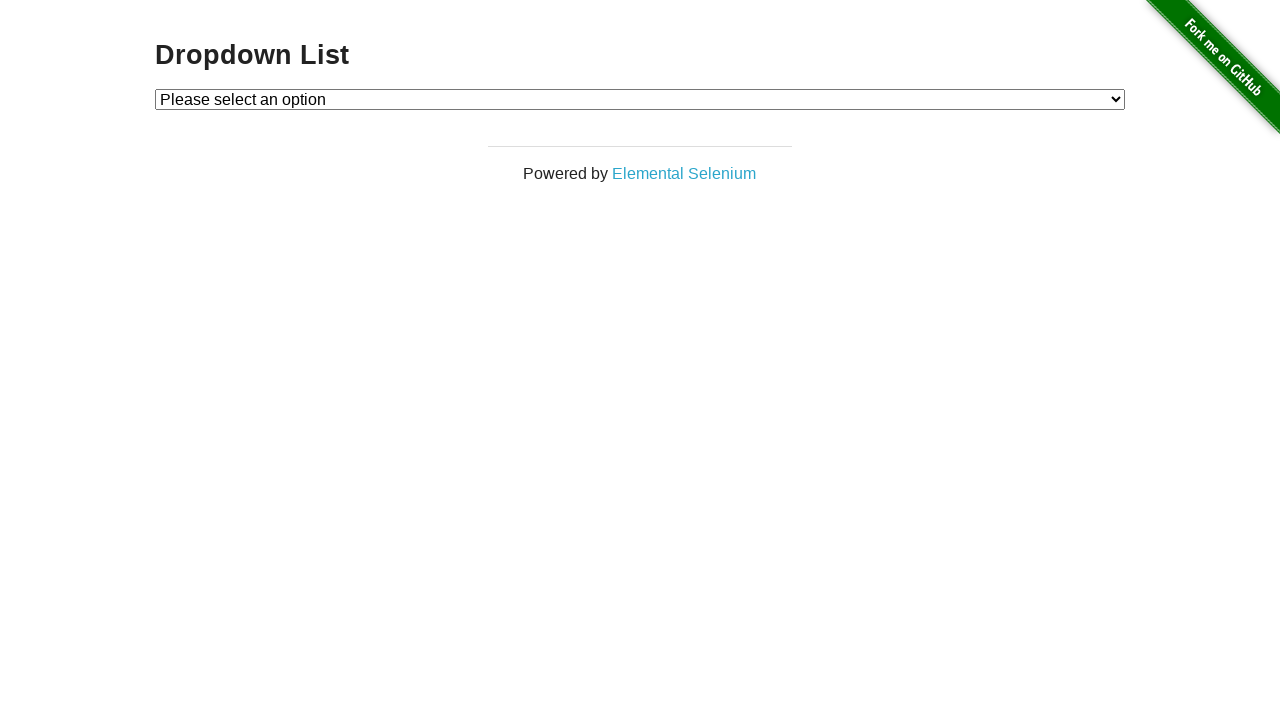

Verified that the initially selected option is disabled
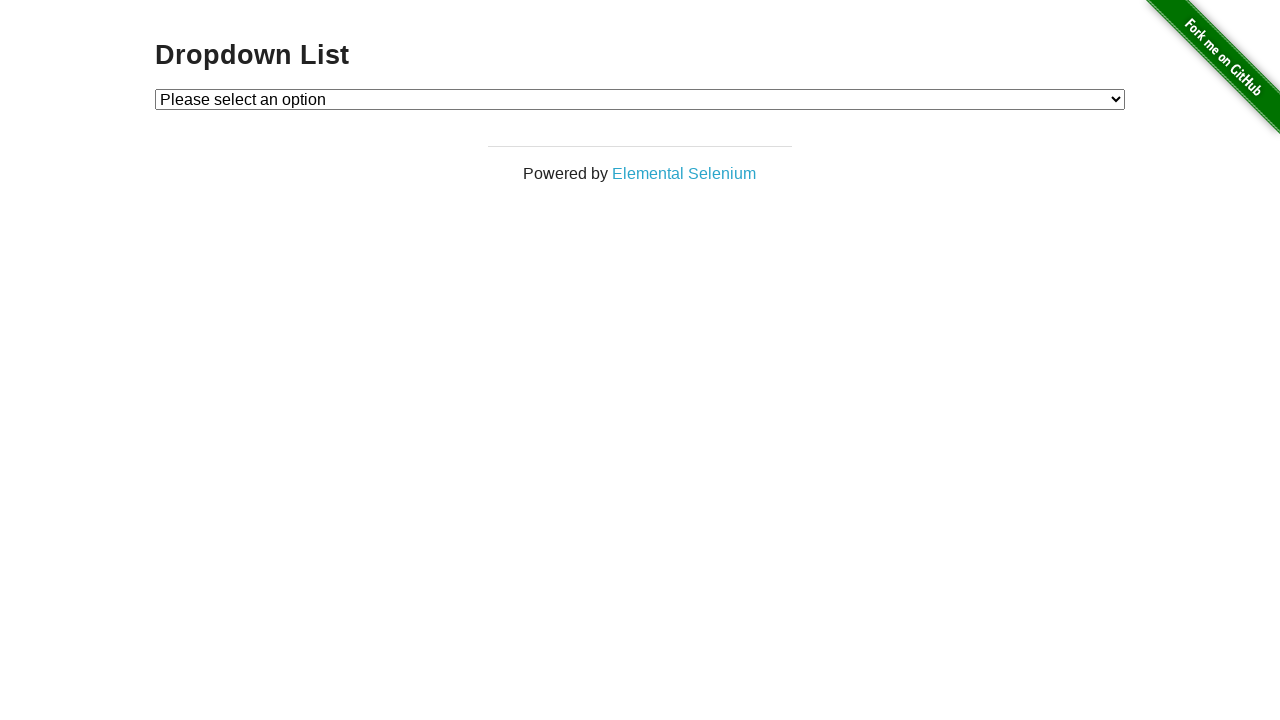

Selected 'Option 2' by exact text match on #dropdown
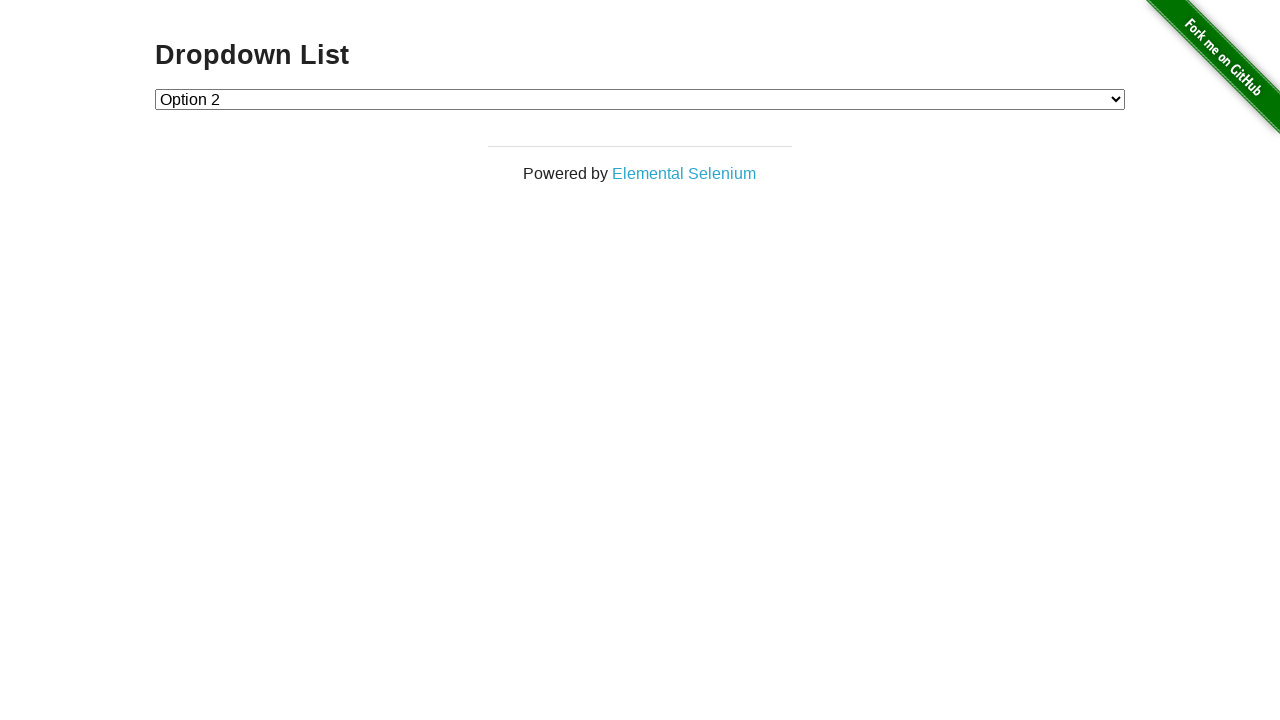

Selected 'Option 1' by partial text match on #dropdown
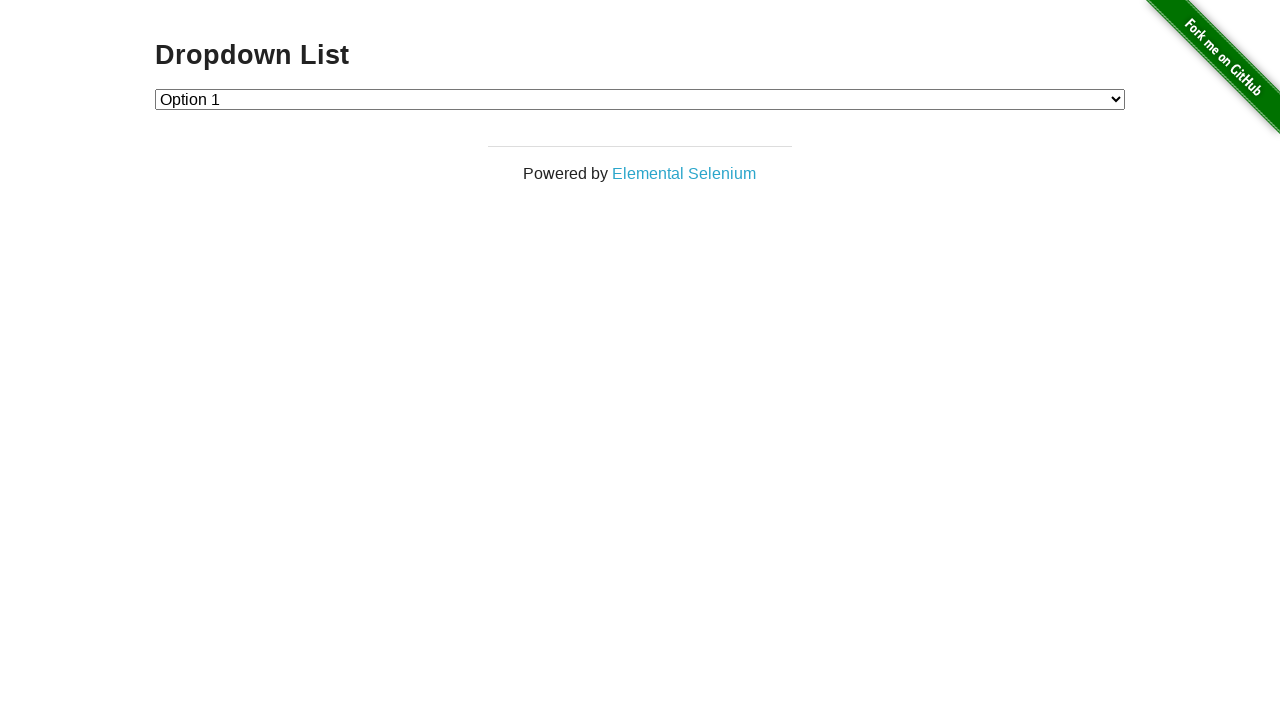

Selected option by index 2 (third option) on #dropdown
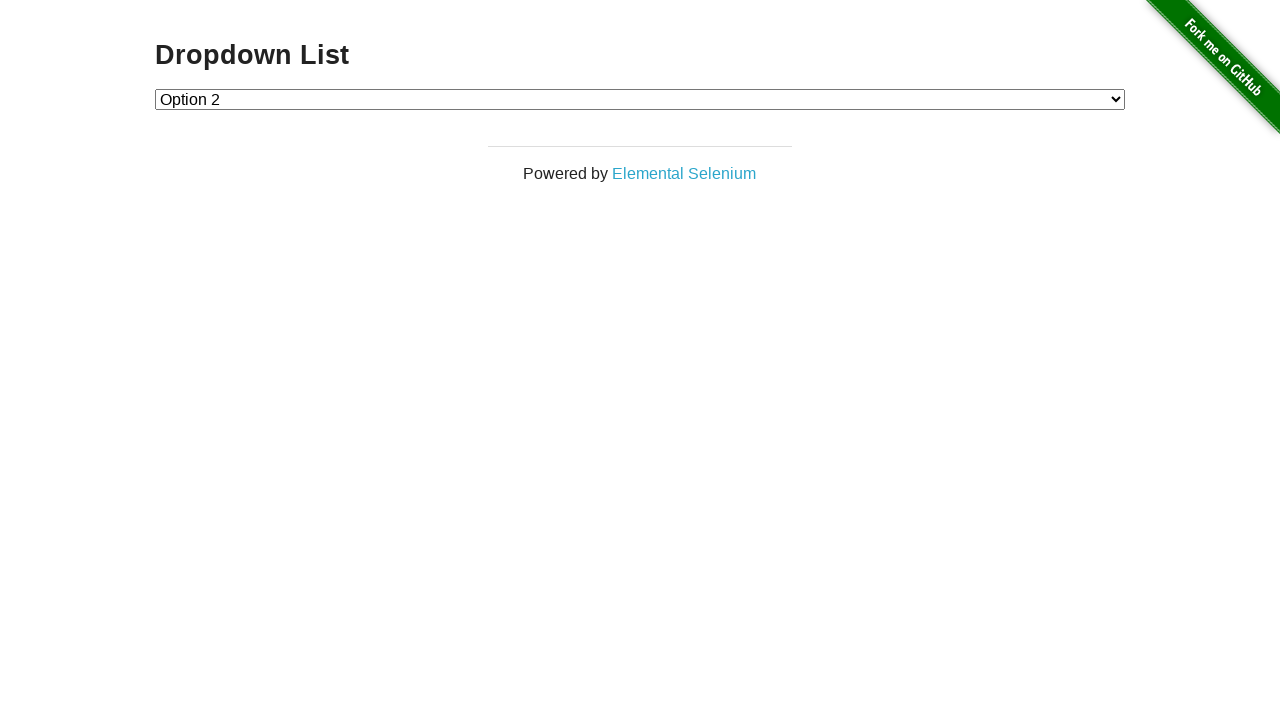

Selected option by value '1' on #dropdown
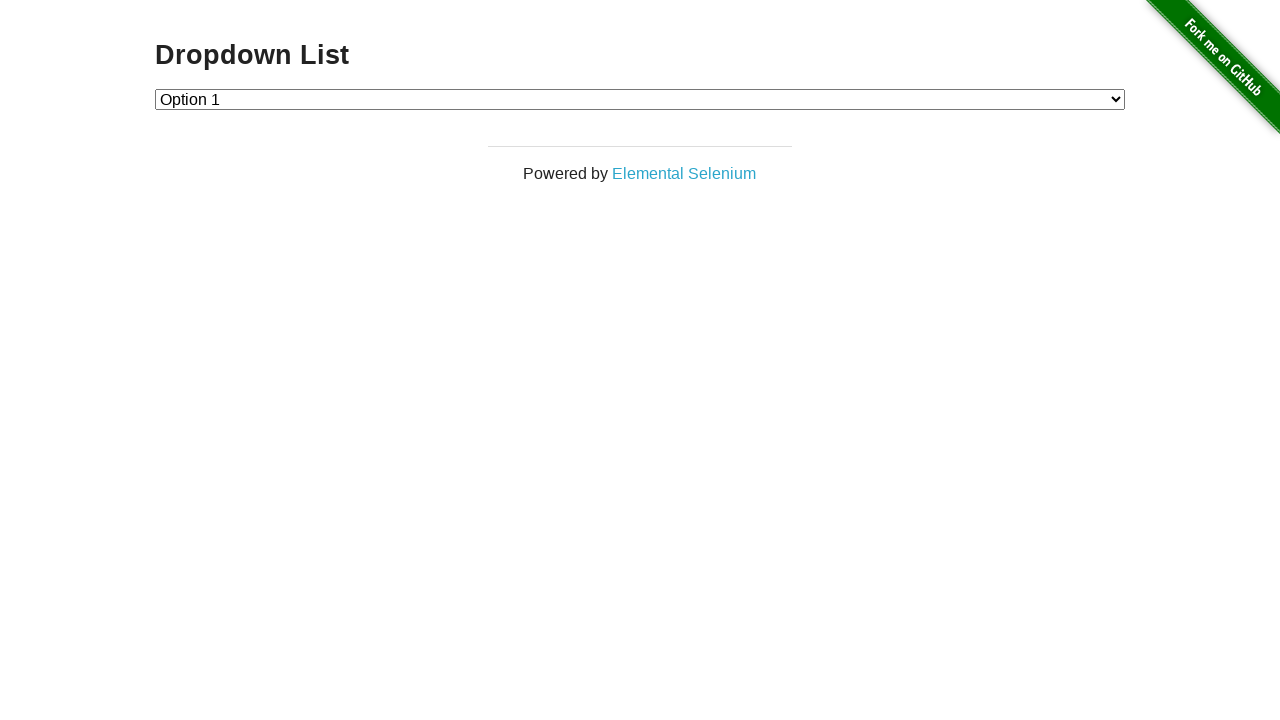

Located the currently selected dropdown option
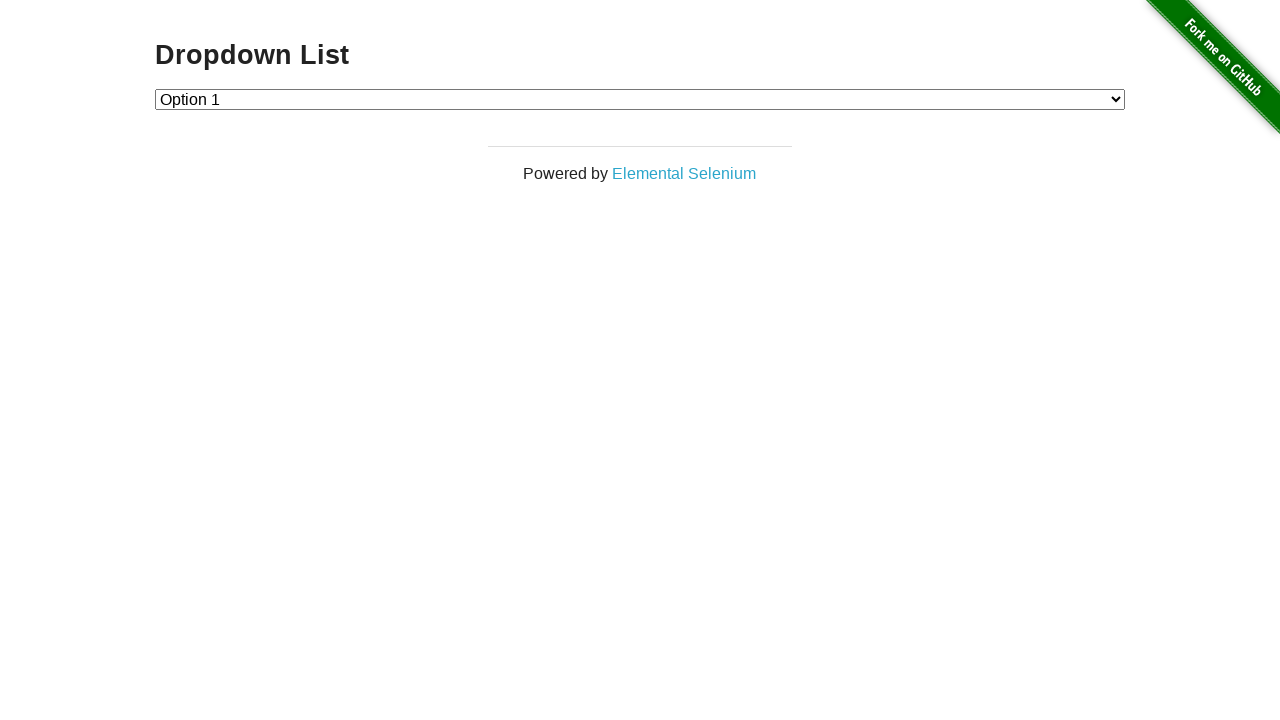

Verified that selected option contains text 'Option 1'
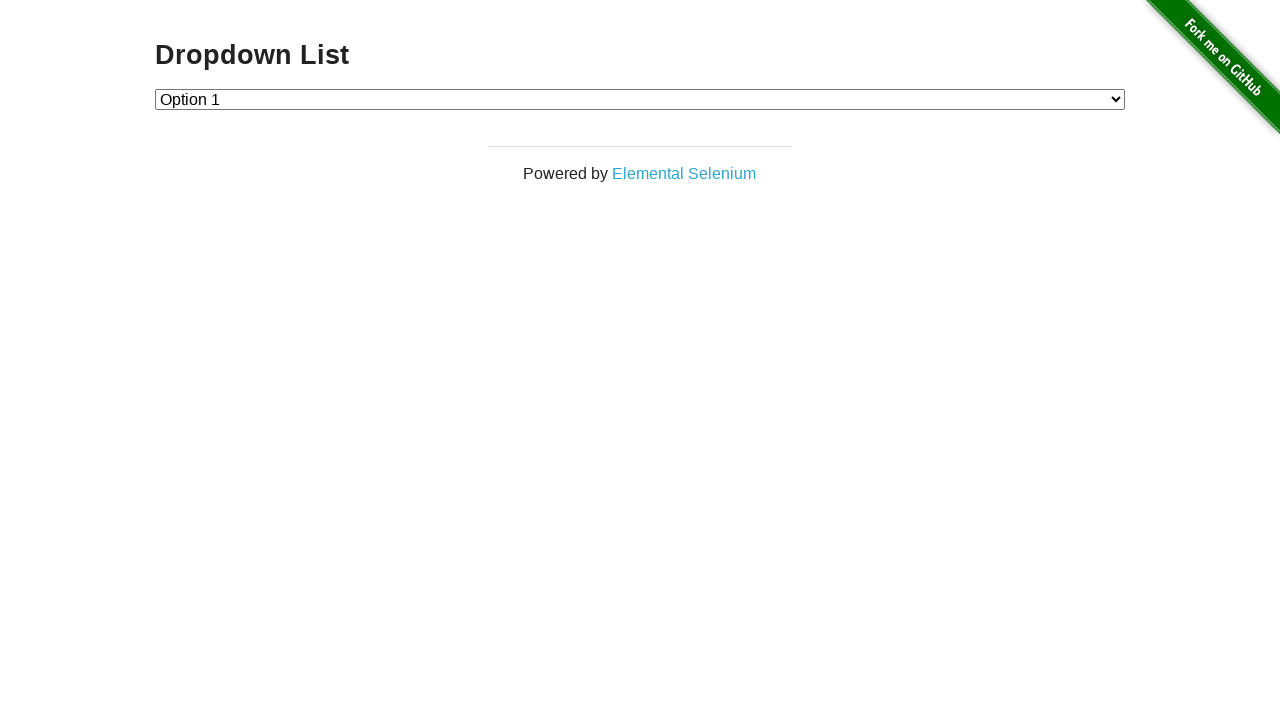

Verified that selected option has value attribute equal to '1'
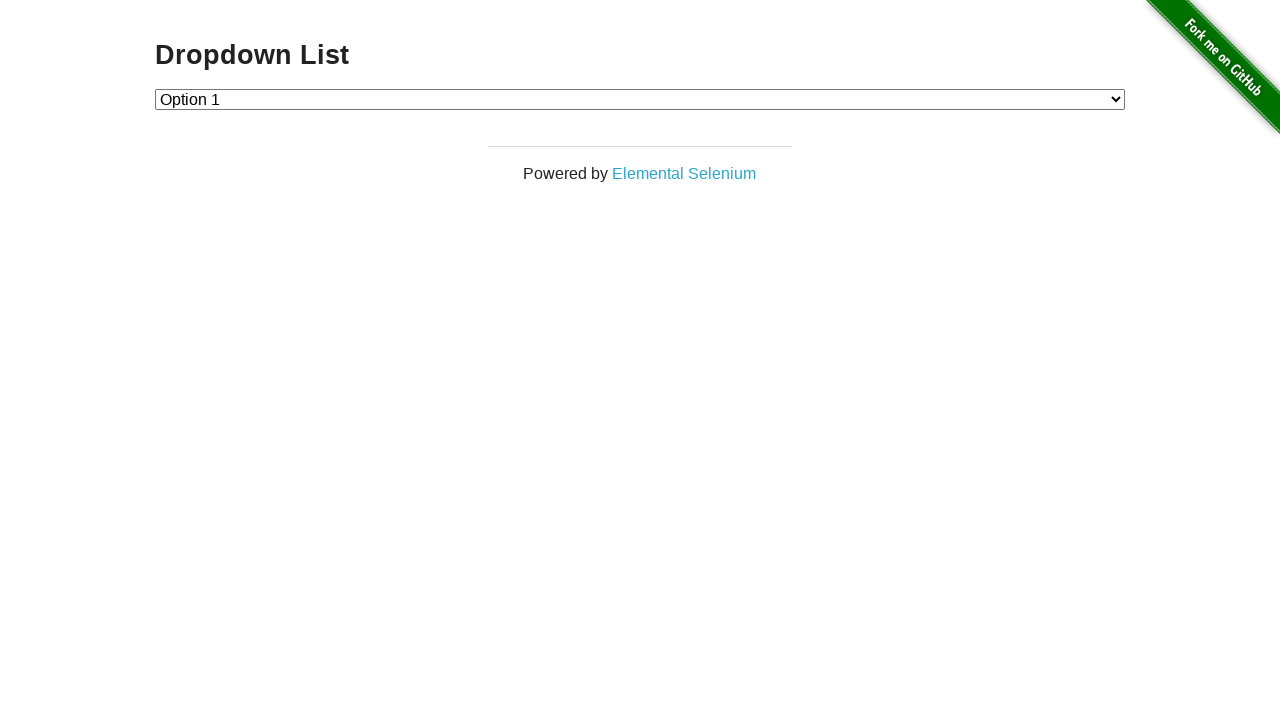

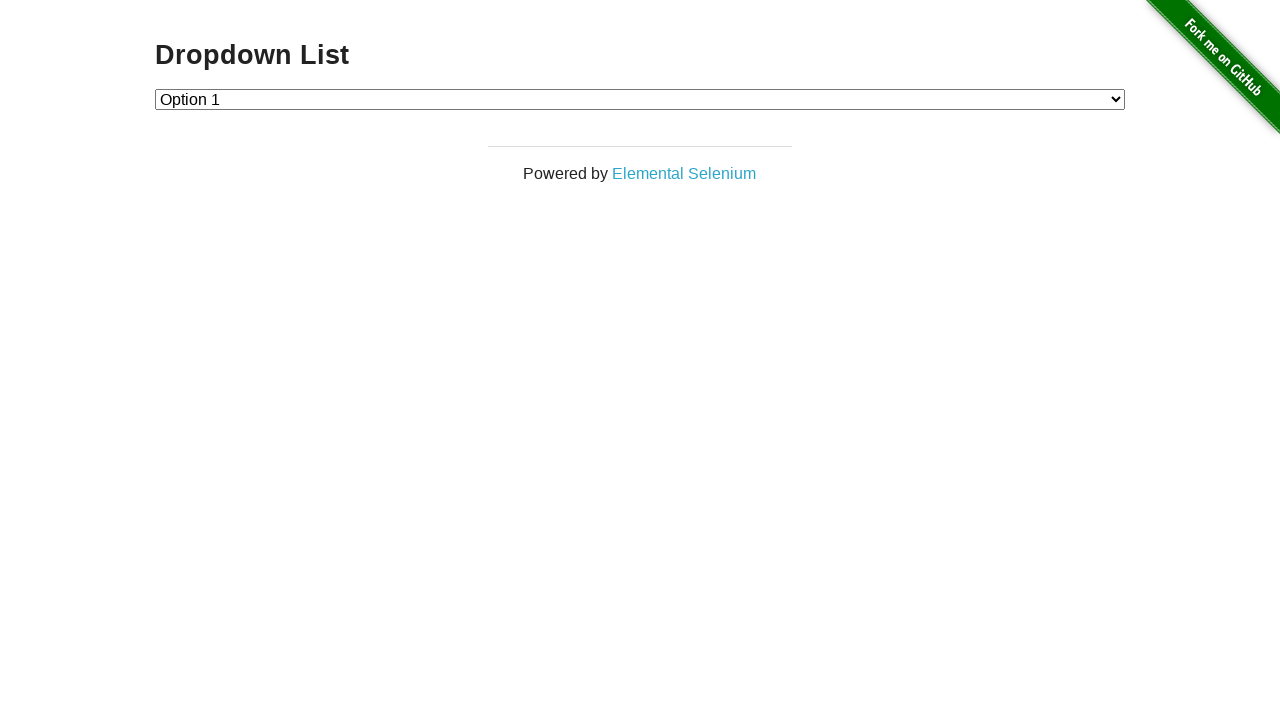